Tests filtering to show only completed todo items

Starting URL: https://demo.playwright.dev/todomvc

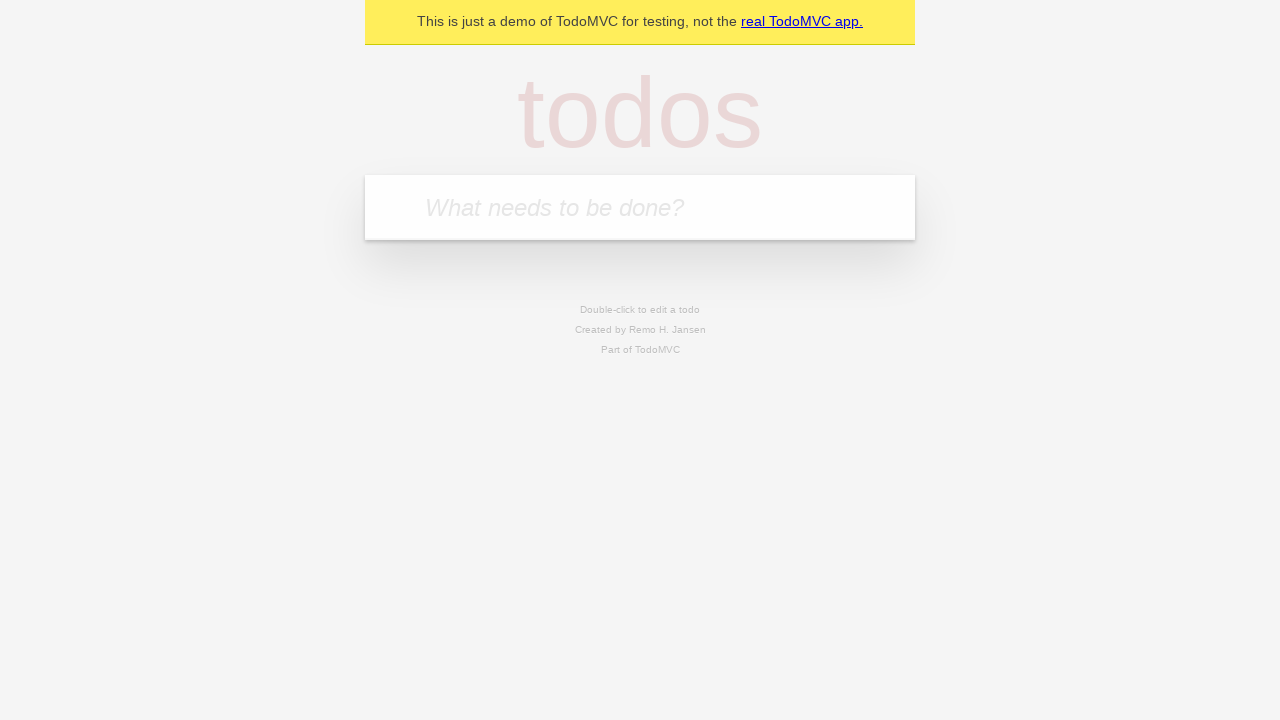

Filled todo input with 'buy some cheese' on internal:attr=[placeholder="What needs to be done?"i]
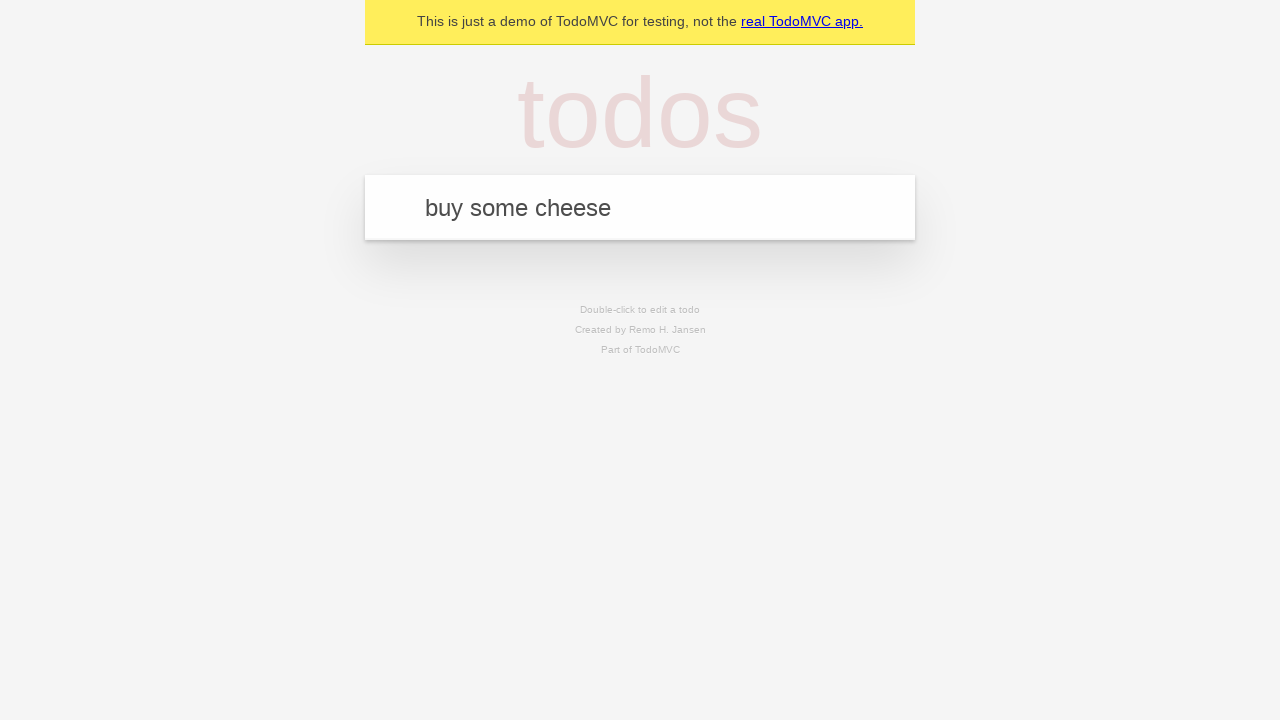

Pressed Enter to add todo item 'buy some cheese' on internal:attr=[placeholder="What needs to be done?"i]
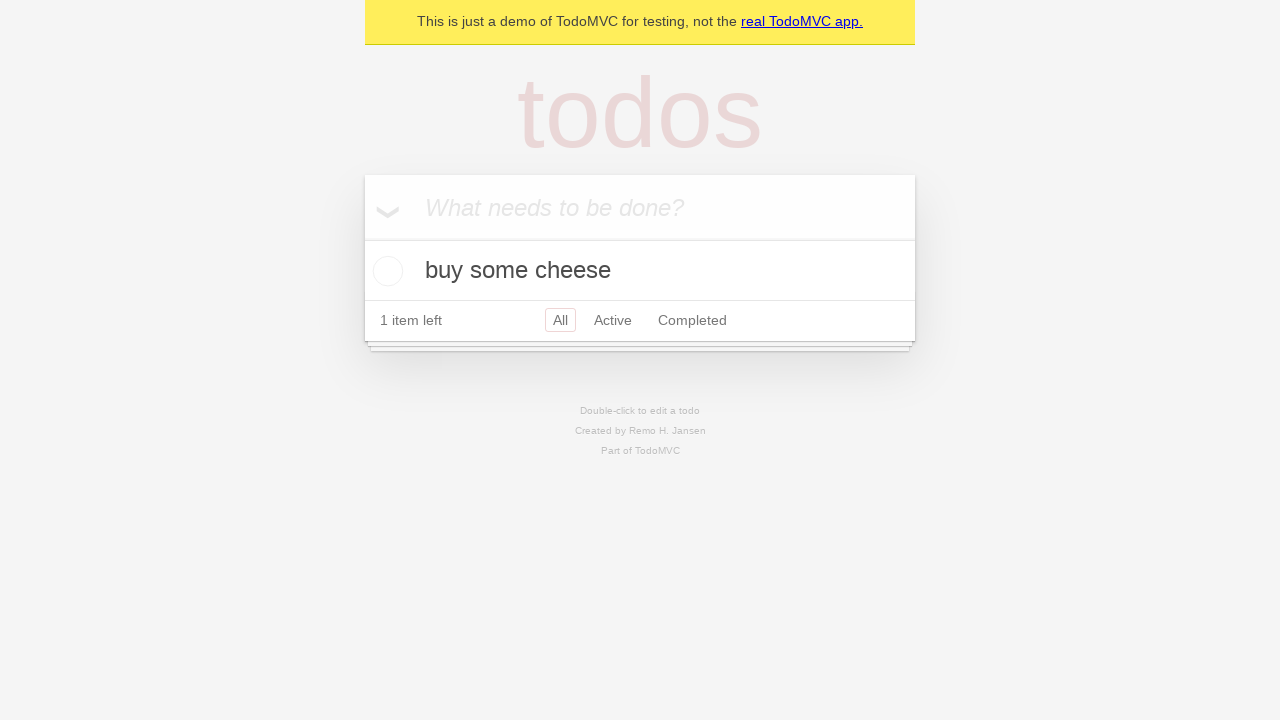

Filled todo input with 'feed the cat' on internal:attr=[placeholder="What needs to be done?"i]
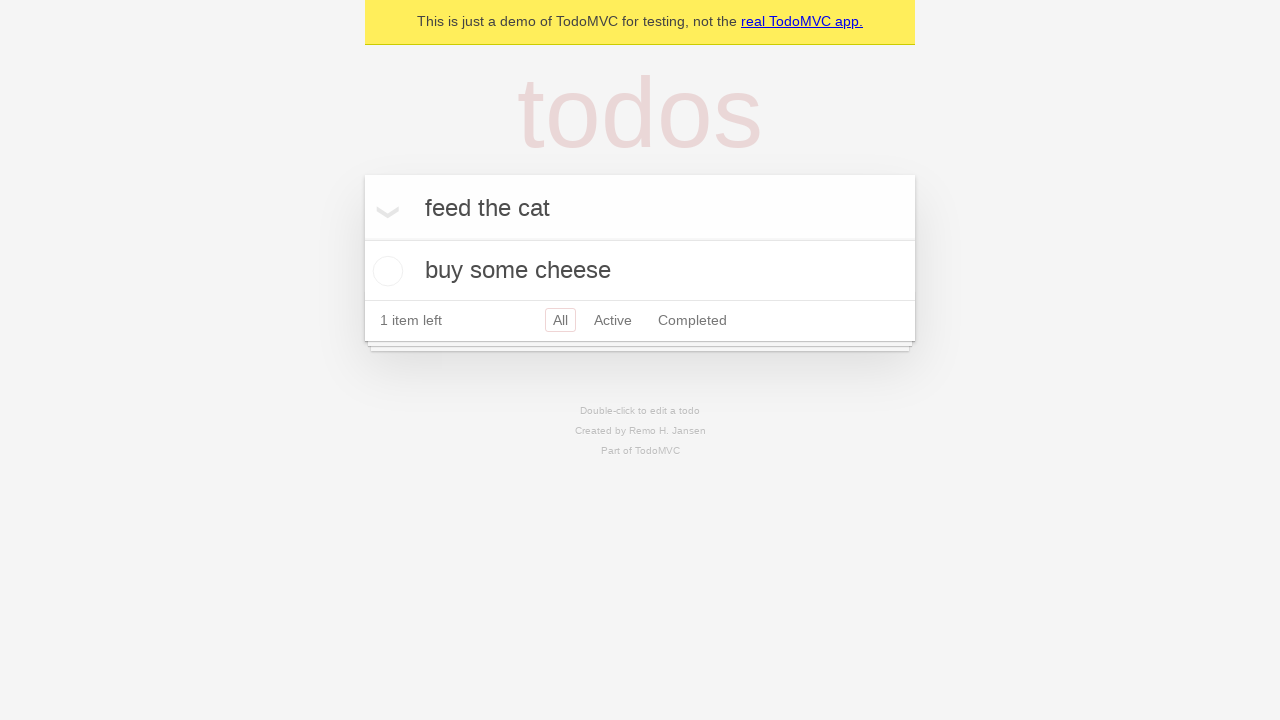

Pressed Enter to add todo item 'feed the cat' on internal:attr=[placeholder="What needs to be done?"i]
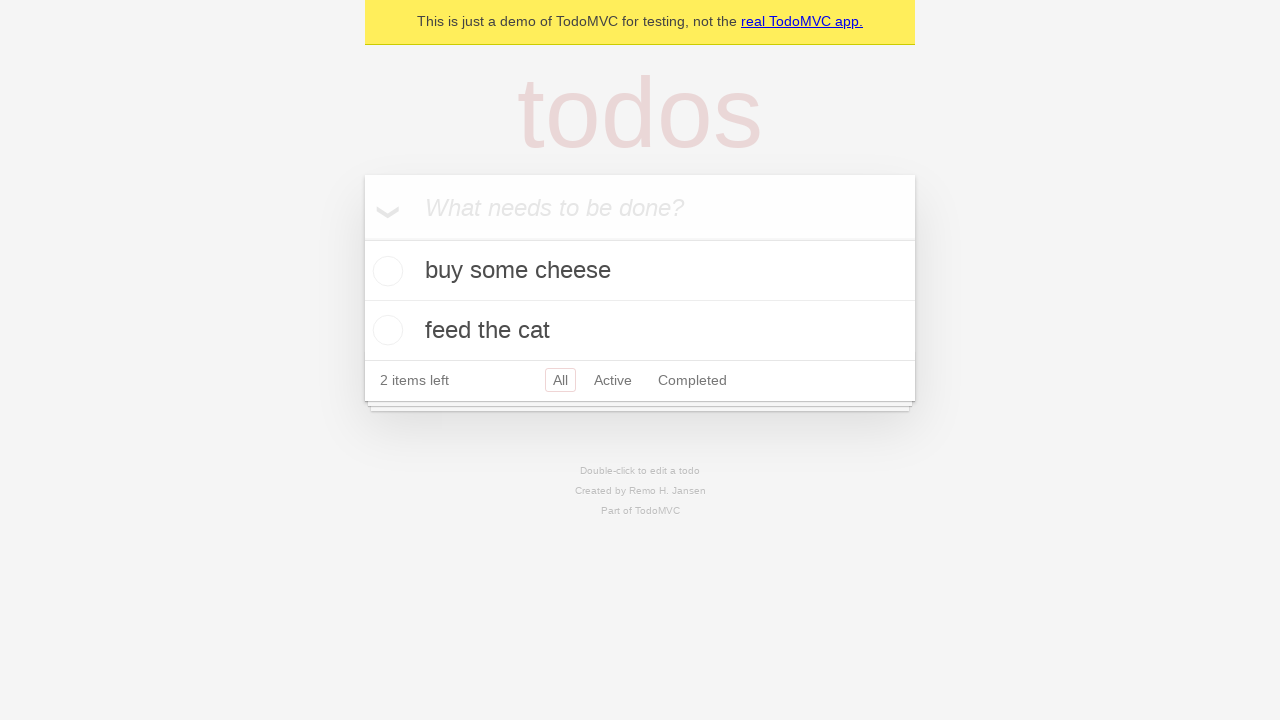

Filled todo input with 'book a doctors appointment' on internal:attr=[placeholder="What needs to be done?"i]
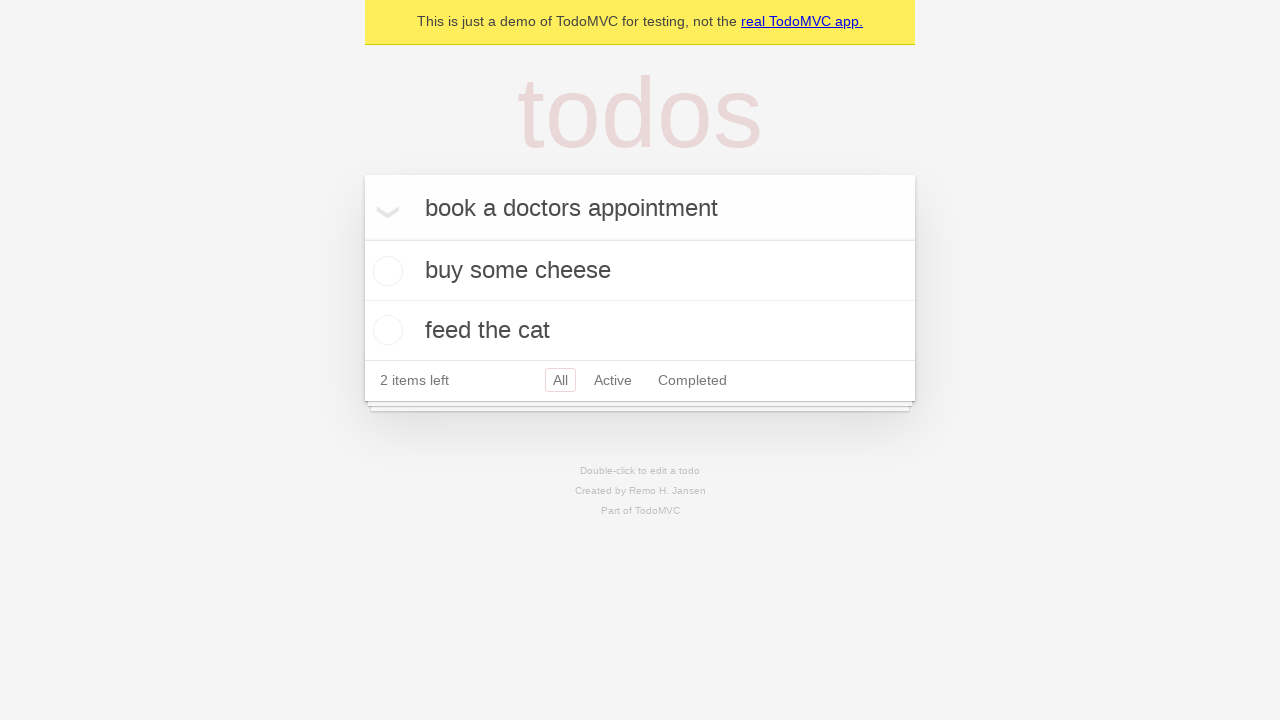

Pressed Enter to add todo item 'book a doctors appointment' on internal:attr=[placeholder="What needs to be done?"i]
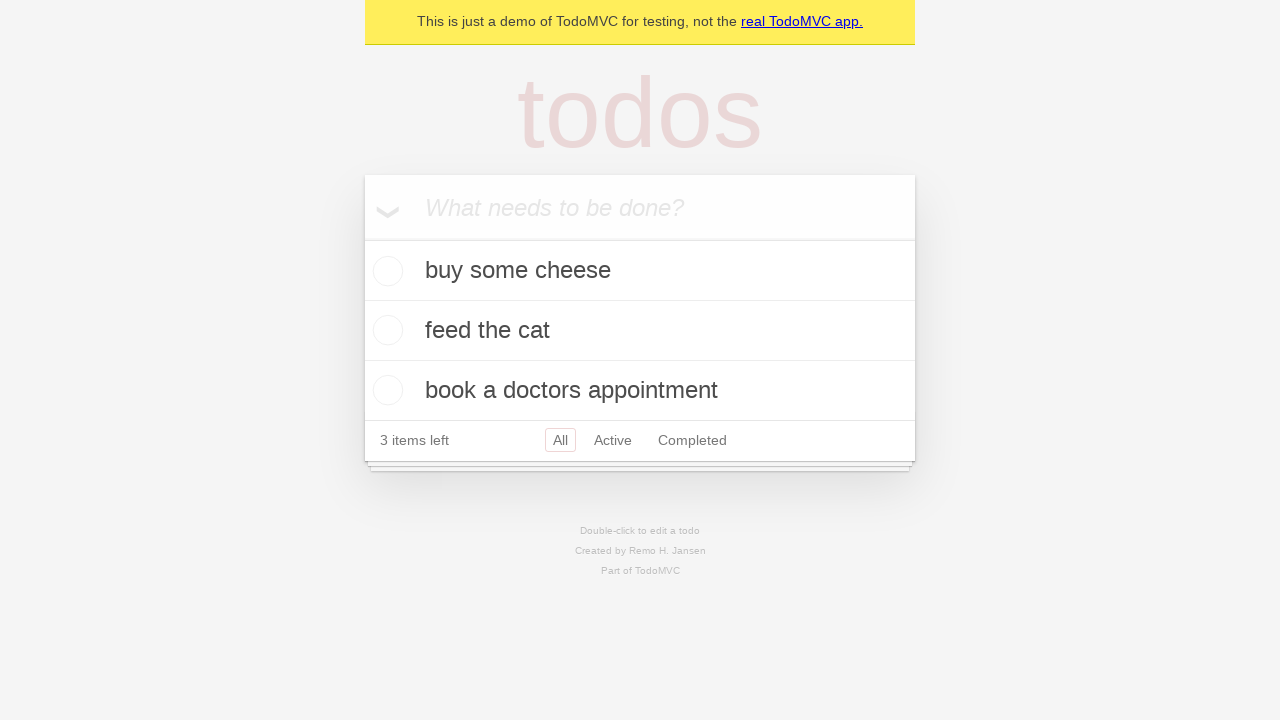

Waited for all 3 todo items to be added to the list
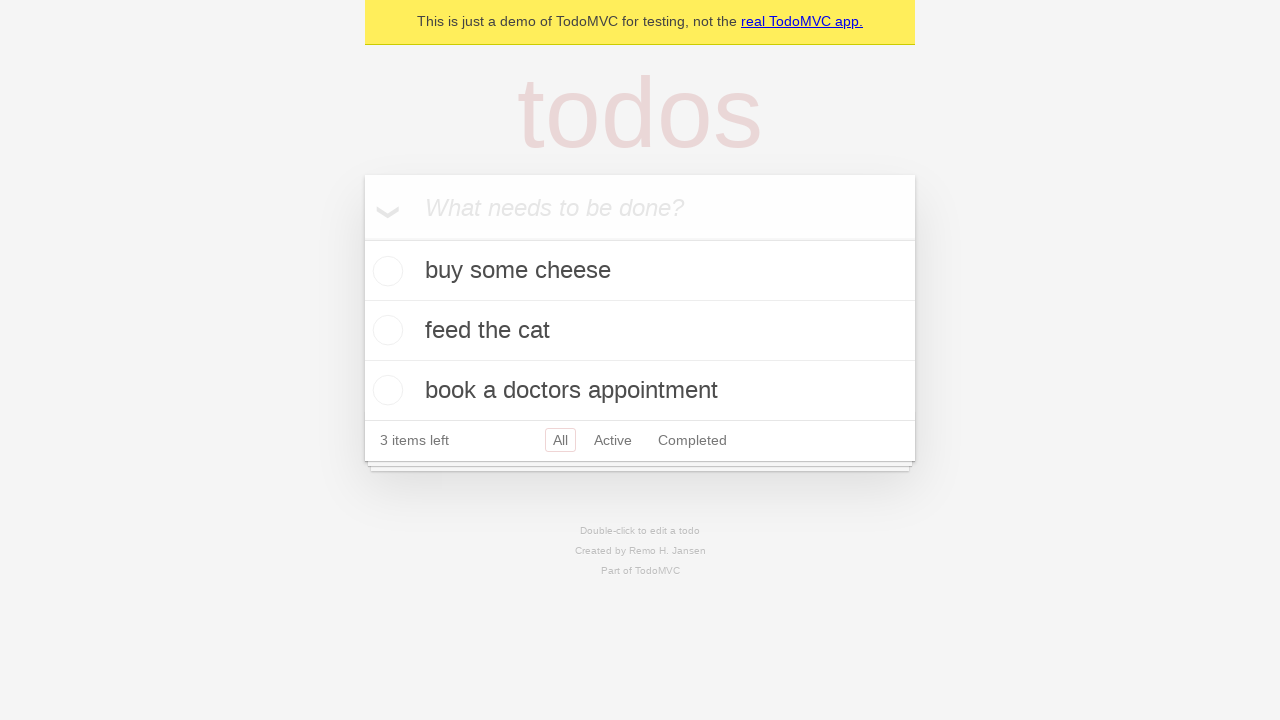

Checked the second todo item to mark it as completed at (385, 330) on internal:testid=[data-testid="todo-item"s] >> nth=1 >> internal:role=checkbox
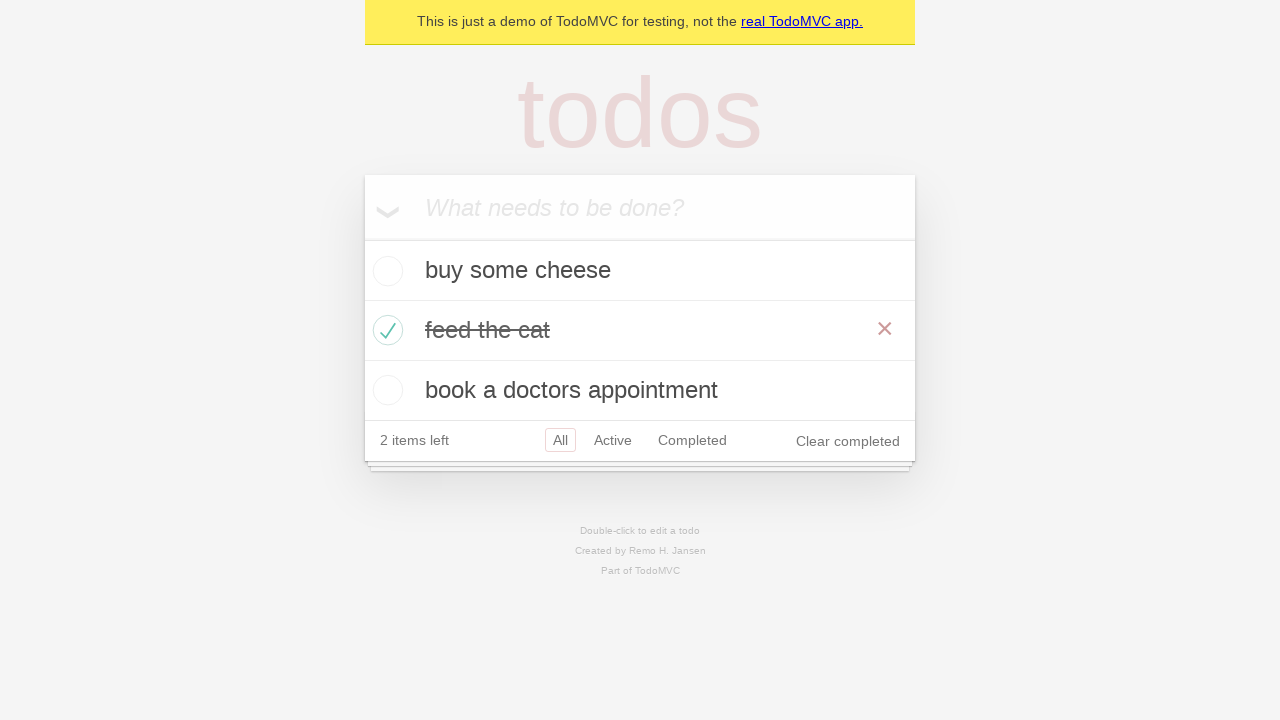

Clicked the 'Completed' filter link at (692, 440) on internal:role=link[name="Completed"i]
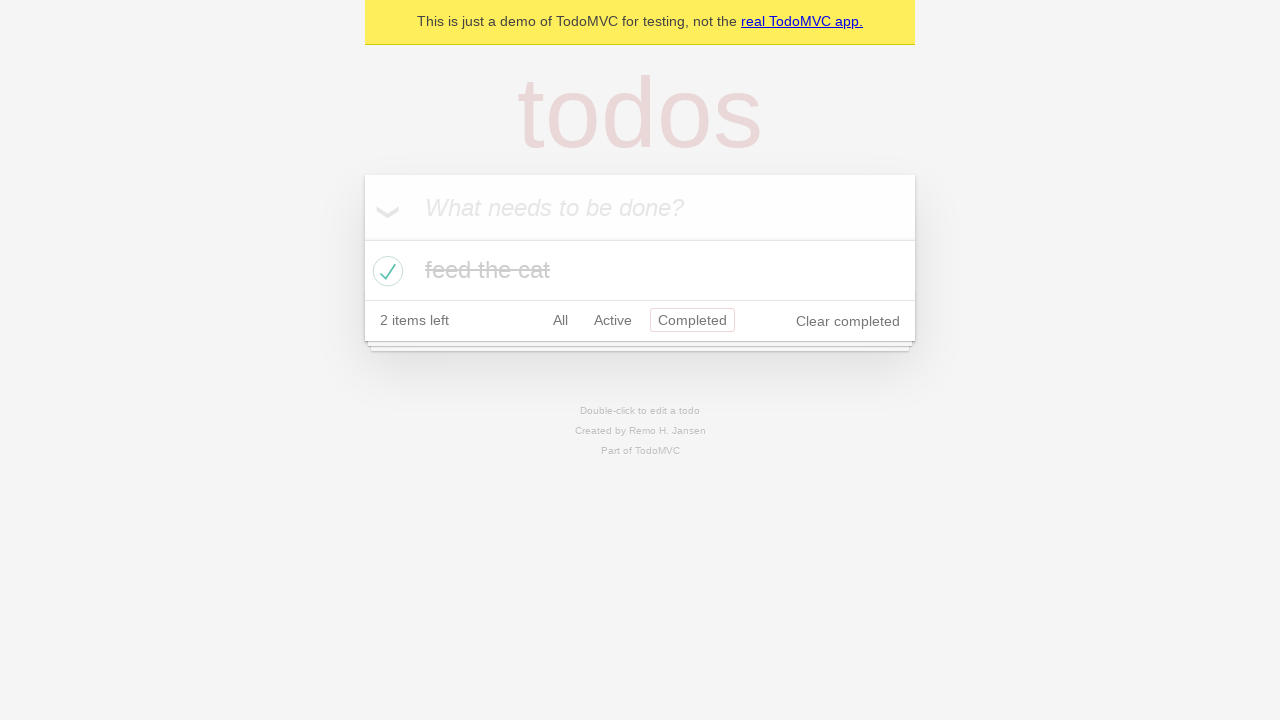

Waited for filtered view to display only 1 completed item
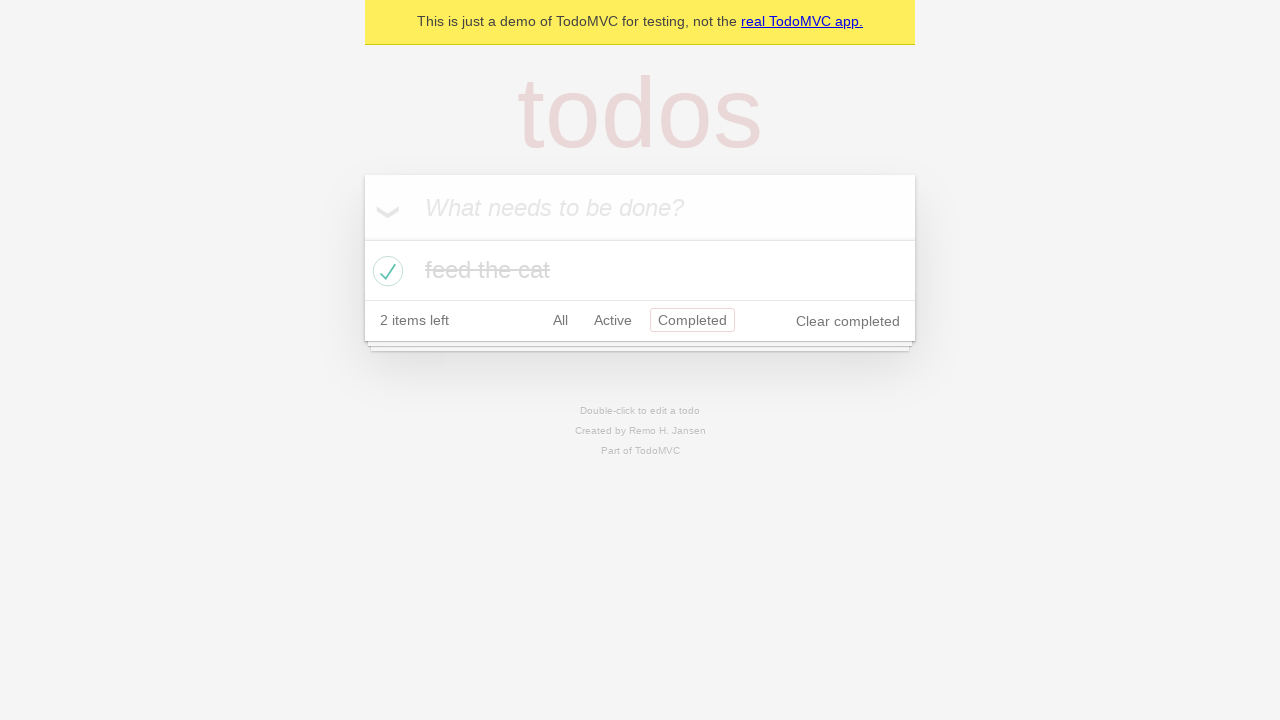

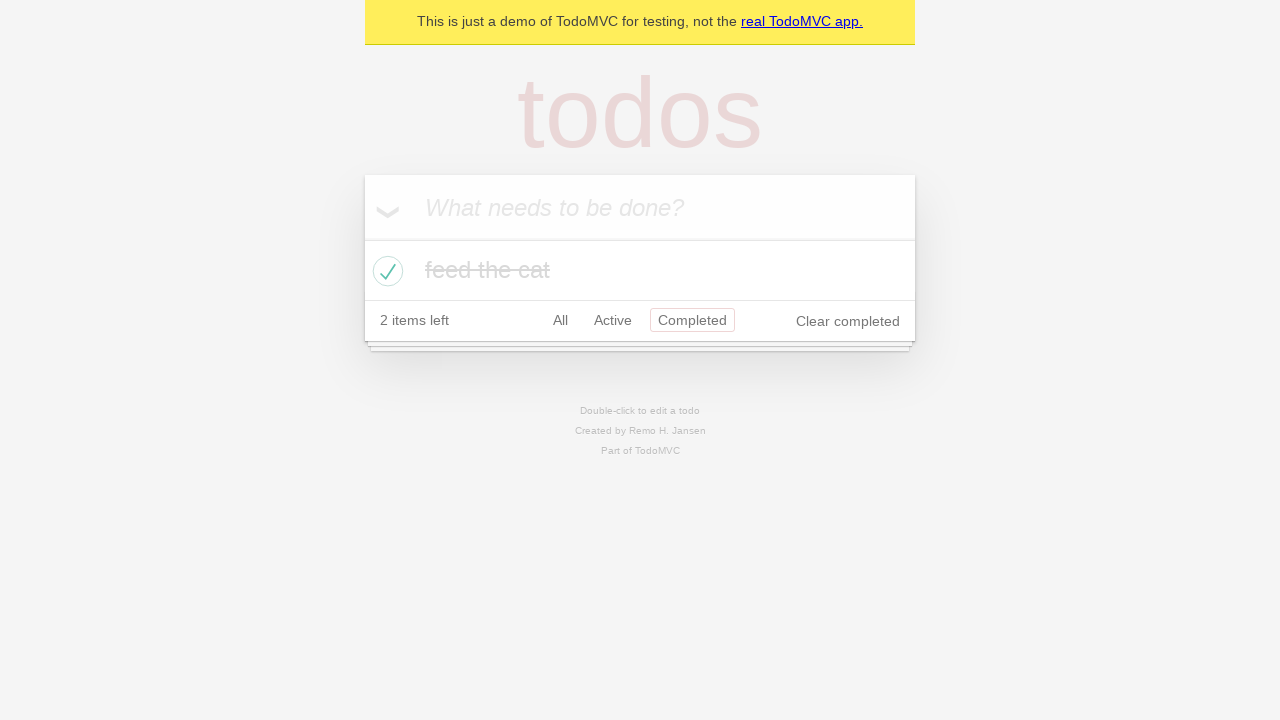